Tests that Clear completed button is hidden when no items are completed

Starting URL: https://demo.playwright.dev/todomvc

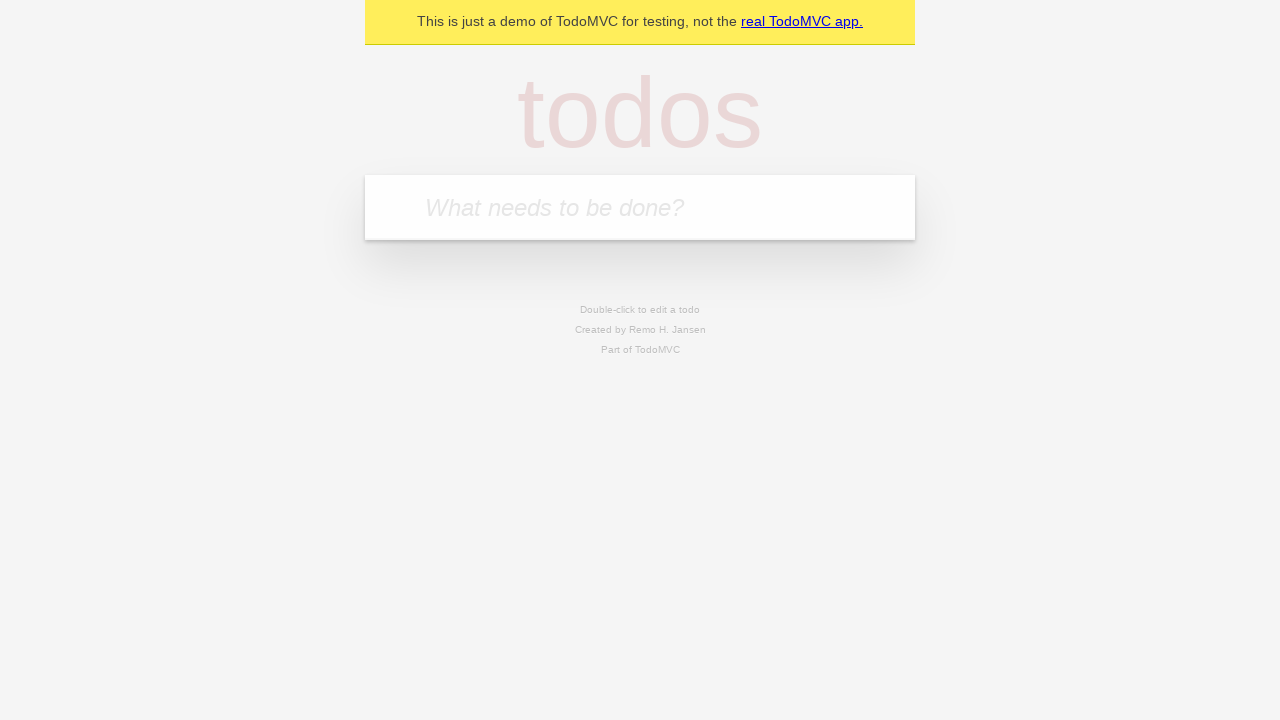

Filled todo input with 'buy some cheese' on internal:attr=[placeholder="What needs to be done?"i]
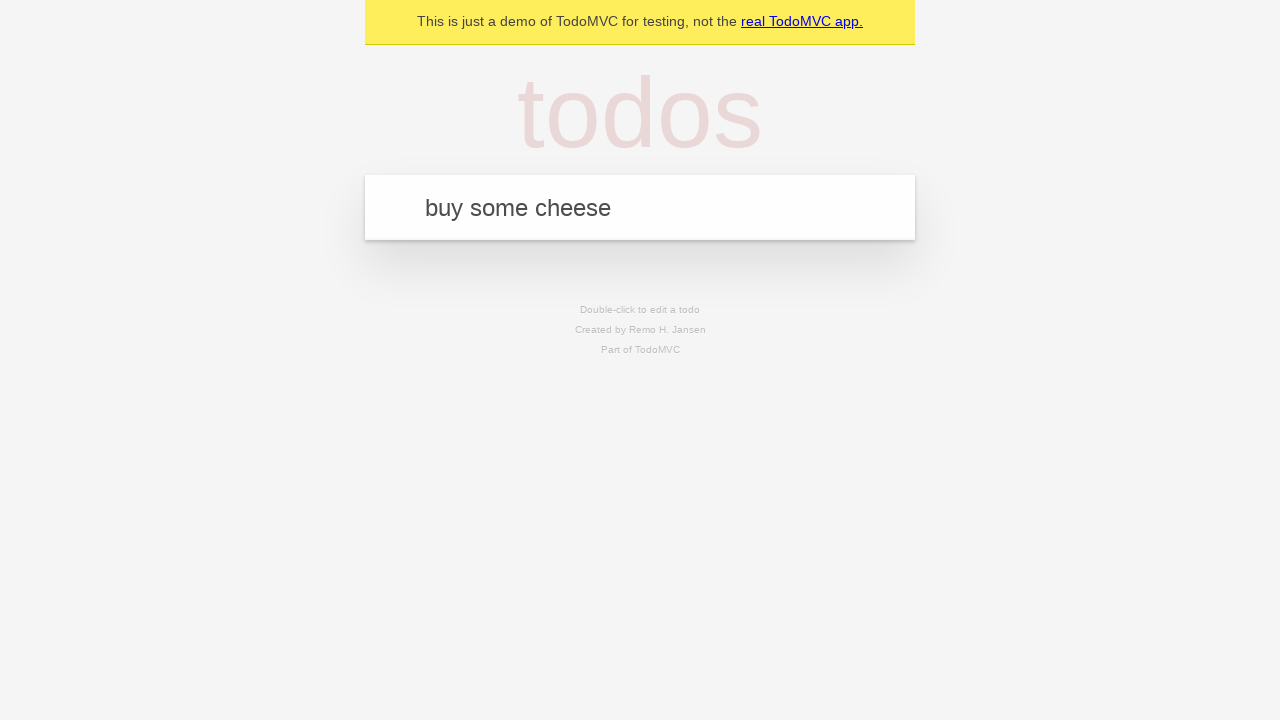

Pressed Enter to add first todo item on internal:attr=[placeholder="What needs to be done?"i]
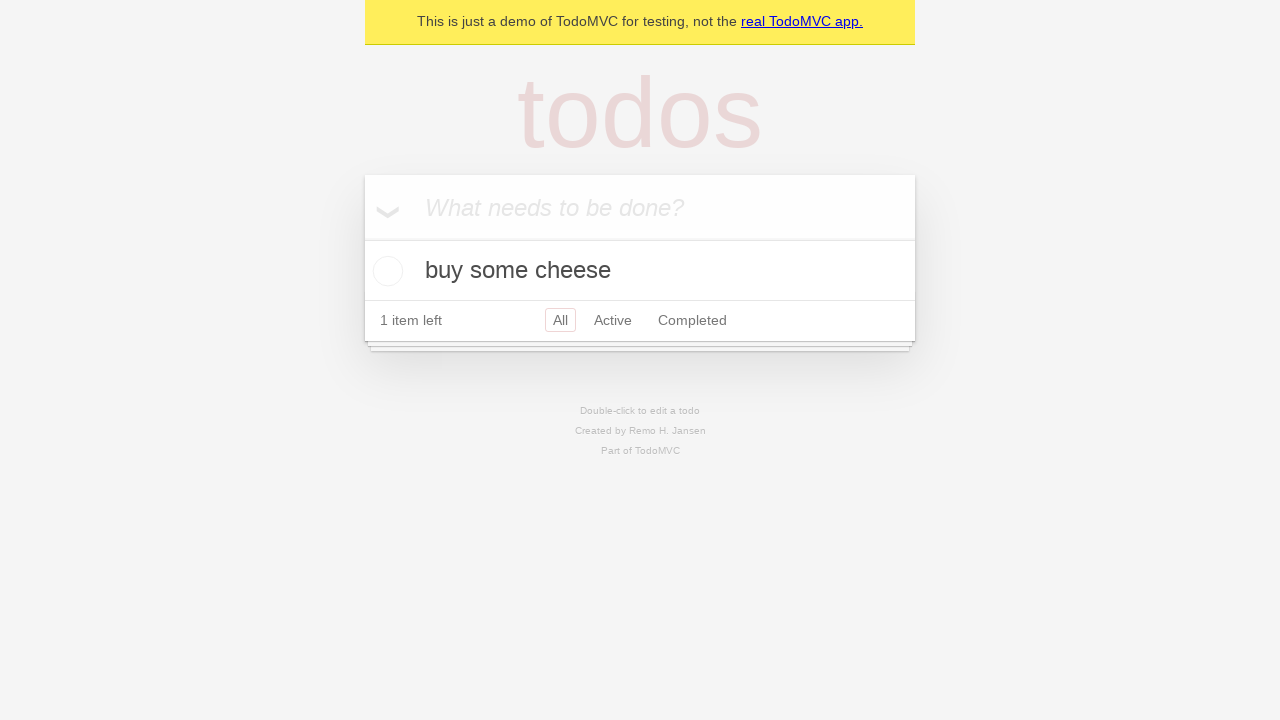

Filled todo input with 'feed the cat' on internal:attr=[placeholder="What needs to be done?"i]
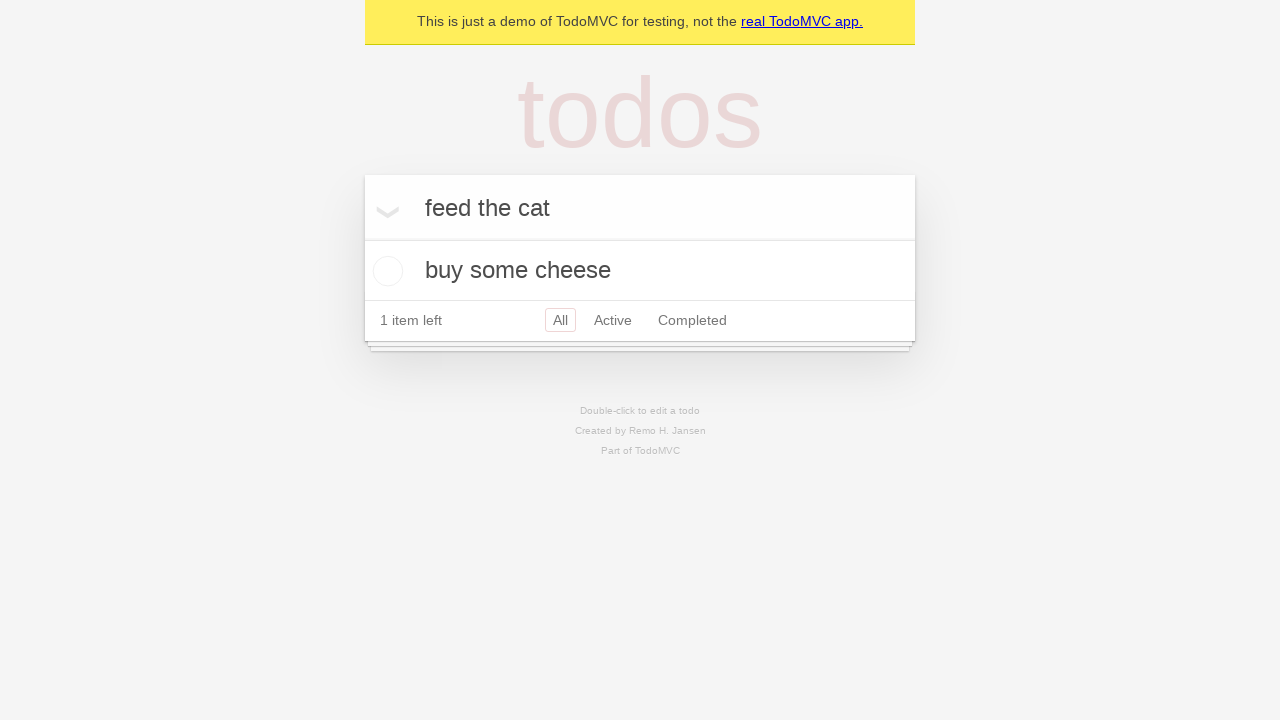

Pressed Enter to add second todo item on internal:attr=[placeholder="What needs to be done?"i]
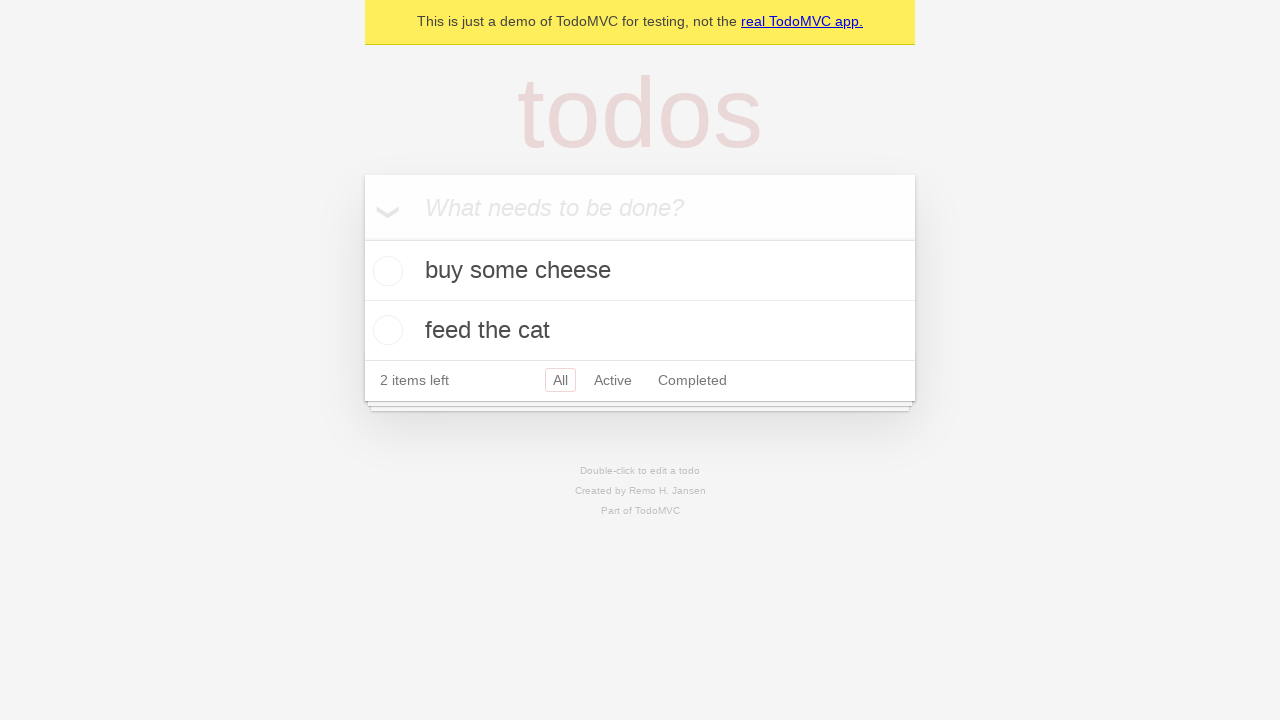

Filled todo input with 'book a doctors appointment' on internal:attr=[placeholder="What needs to be done?"i]
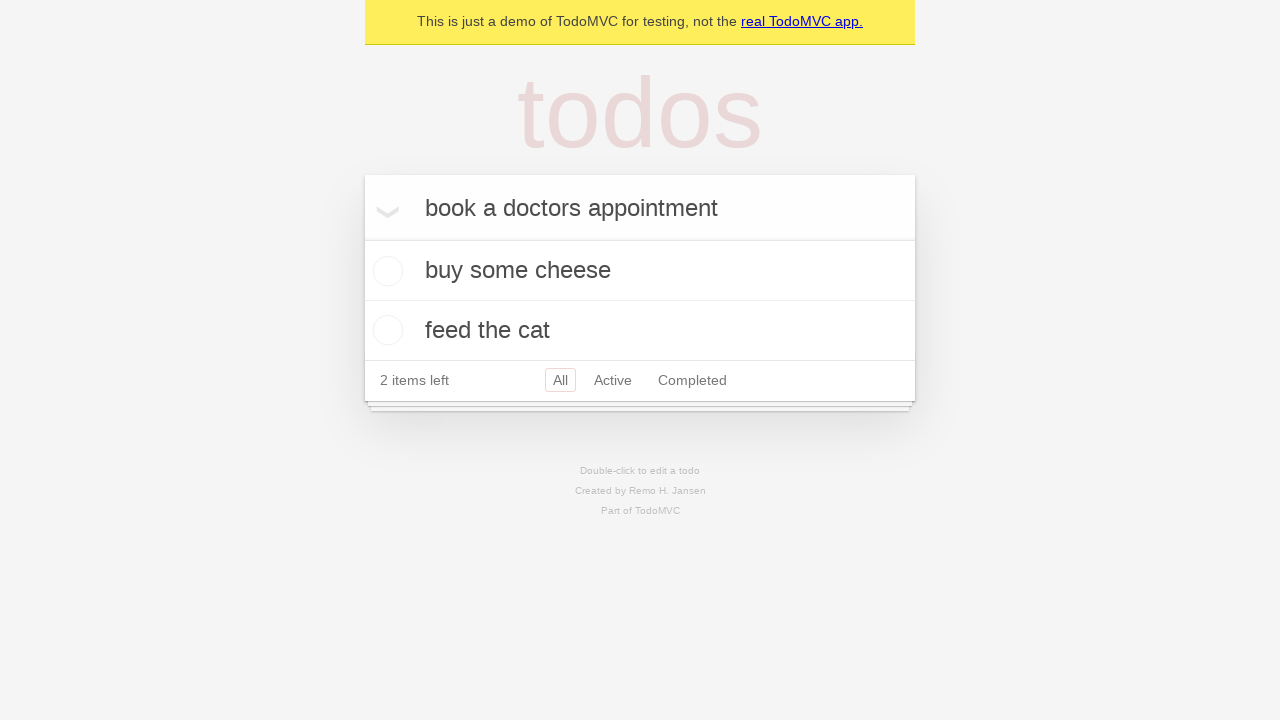

Pressed Enter to add third todo item on internal:attr=[placeholder="What needs to be done?"i]
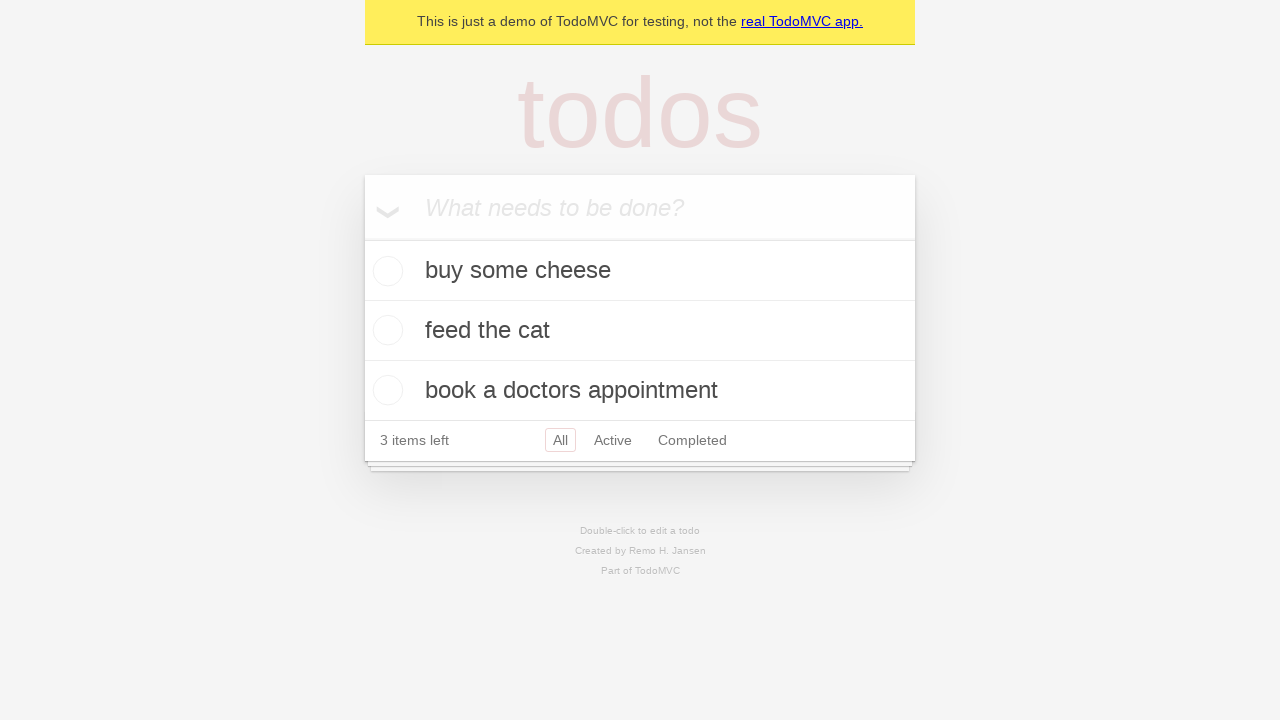

Checked first todo item as completed at (385, 271) on .todo-list li .toggle >> nth=0
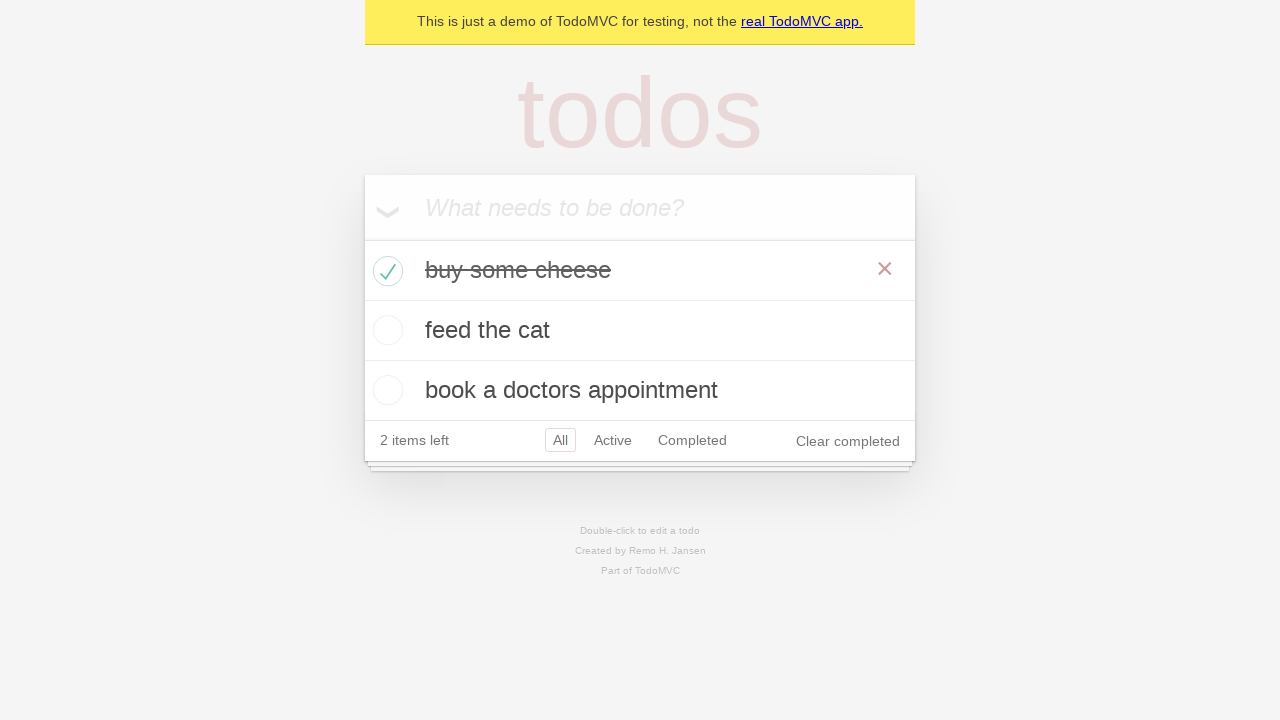

Clicked 'Clear completed' button at (848, 441) on internal:role=button[name="Clear completed"i]
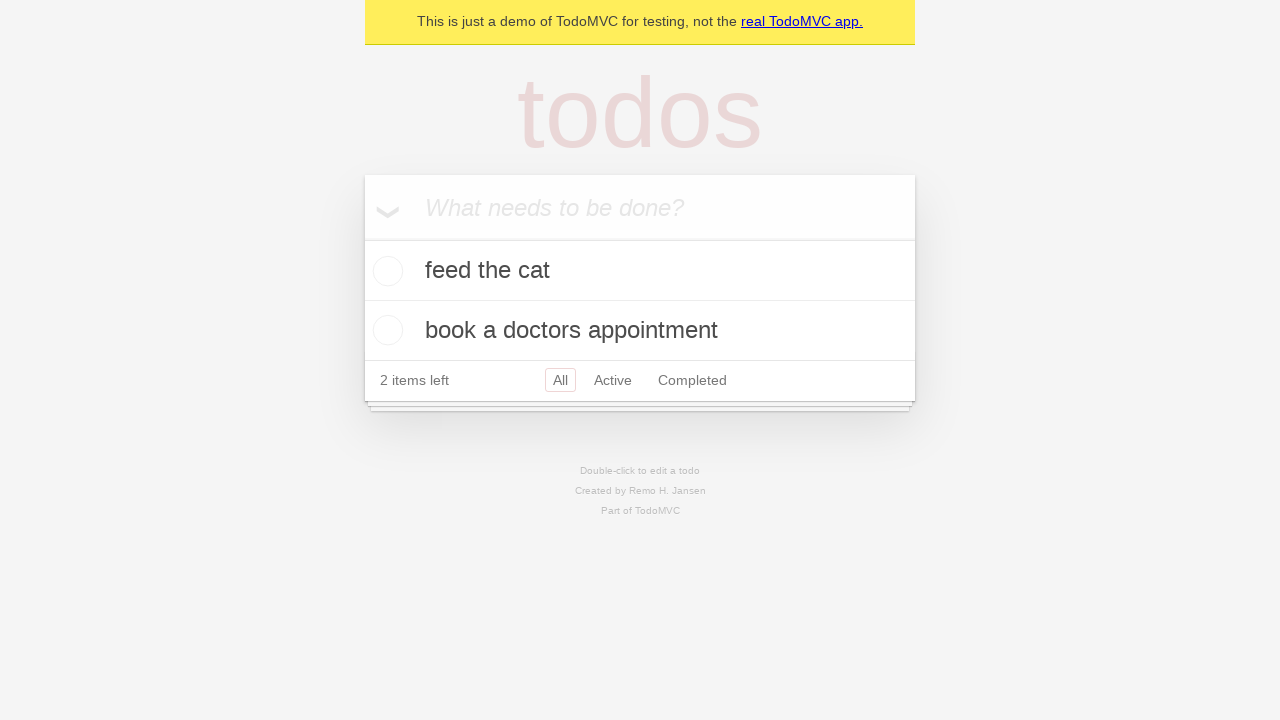

Verified 'Clear completed' button is hidden when no items are completed
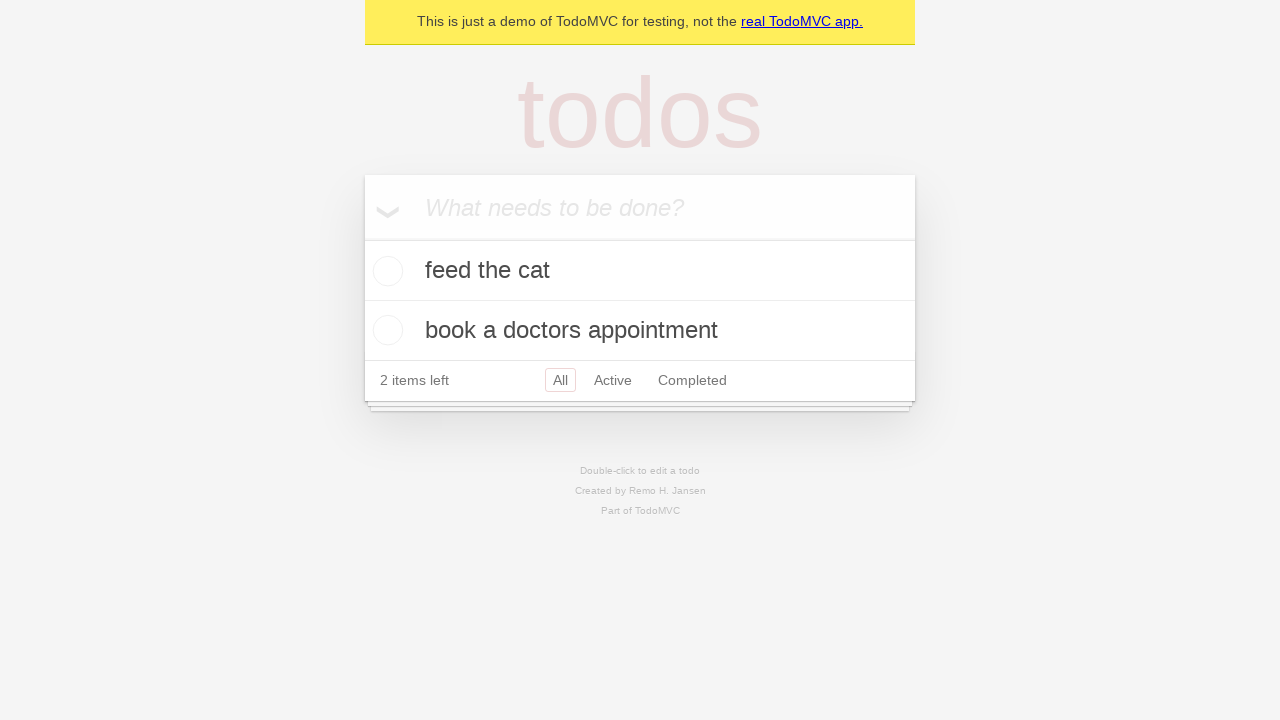

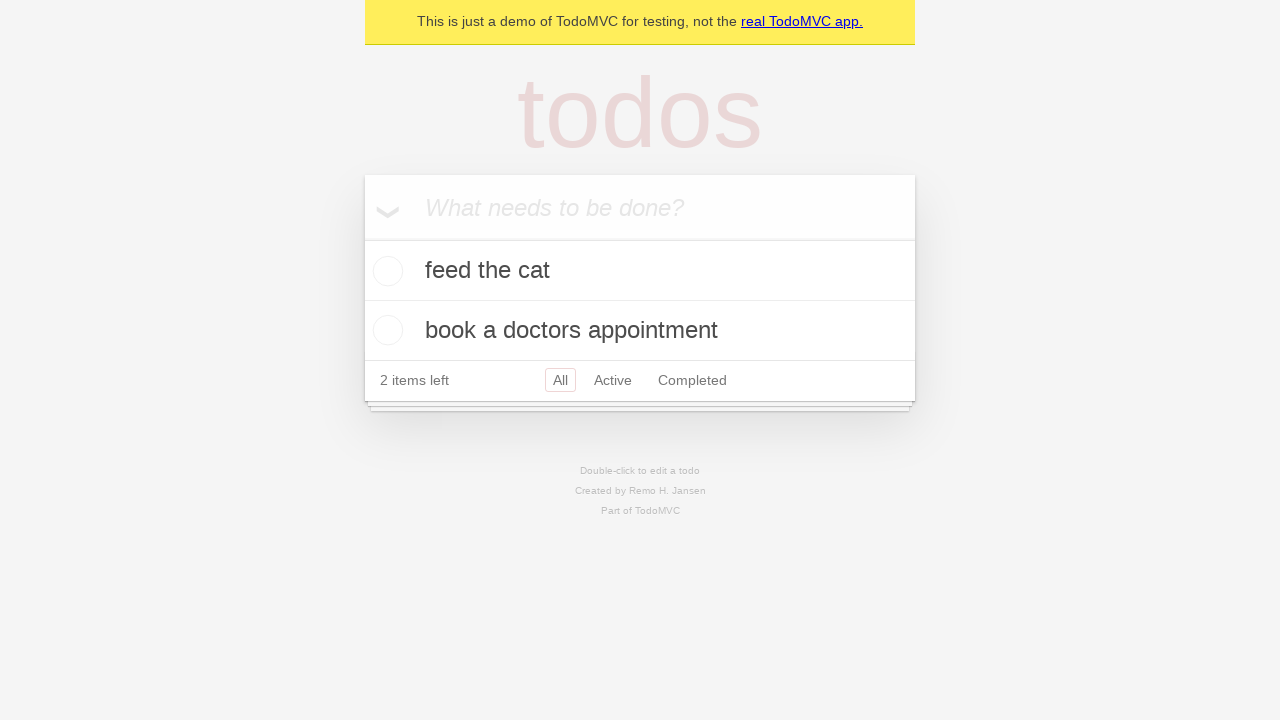